Tests tooltip functionality by hovering over an element in an iframe and verifying the tooltip text appears

Starting URL: https://jqueryui.com/tooltip/

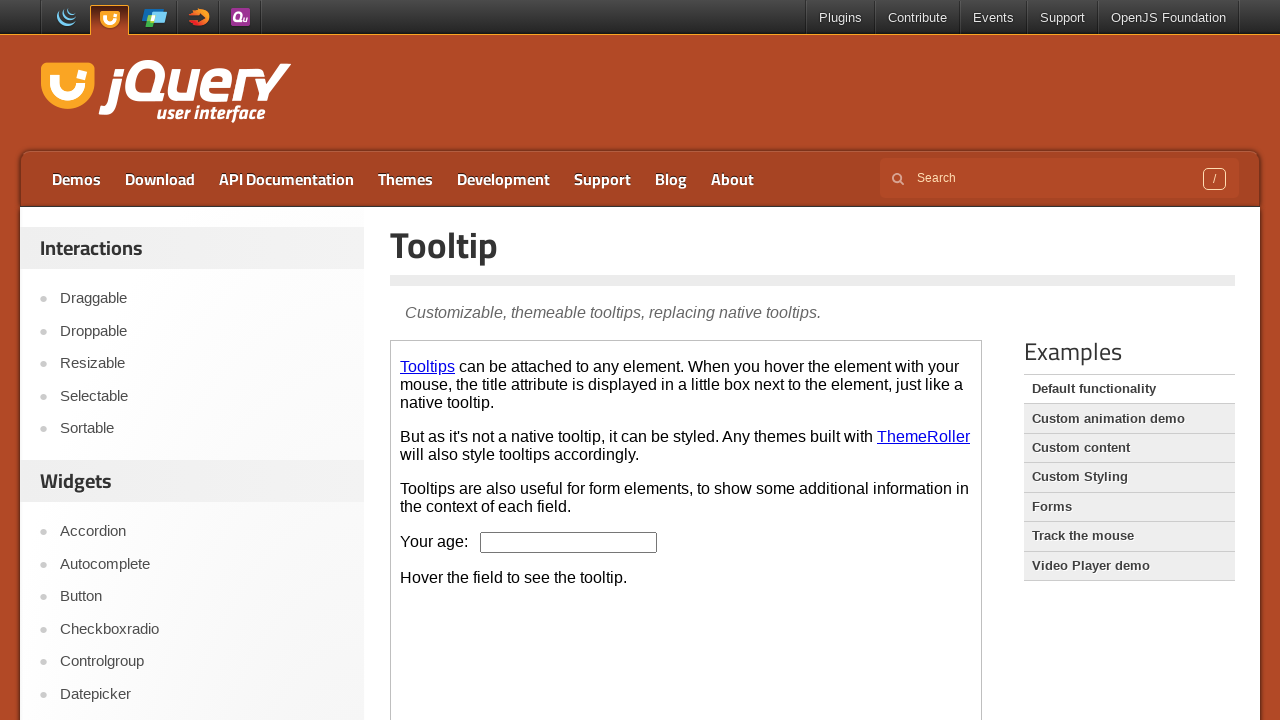

Located the demo-frame iframe
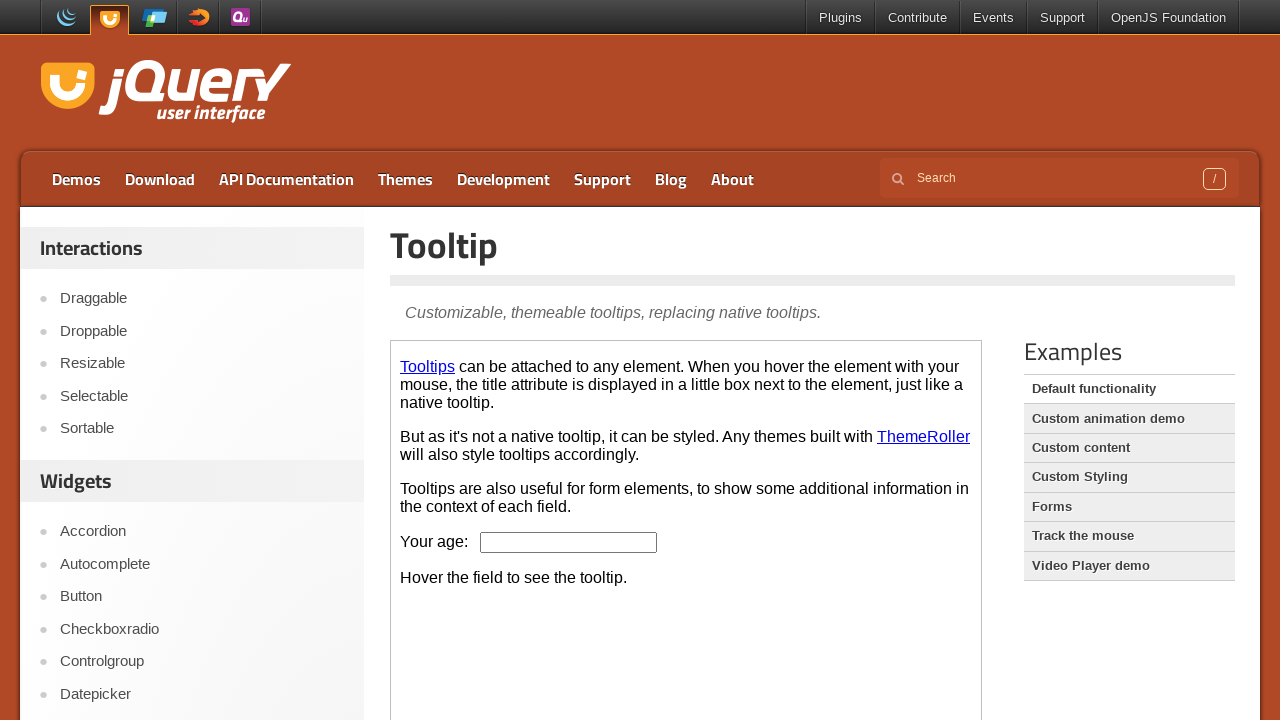

Located the age input box (#age) in the iframe
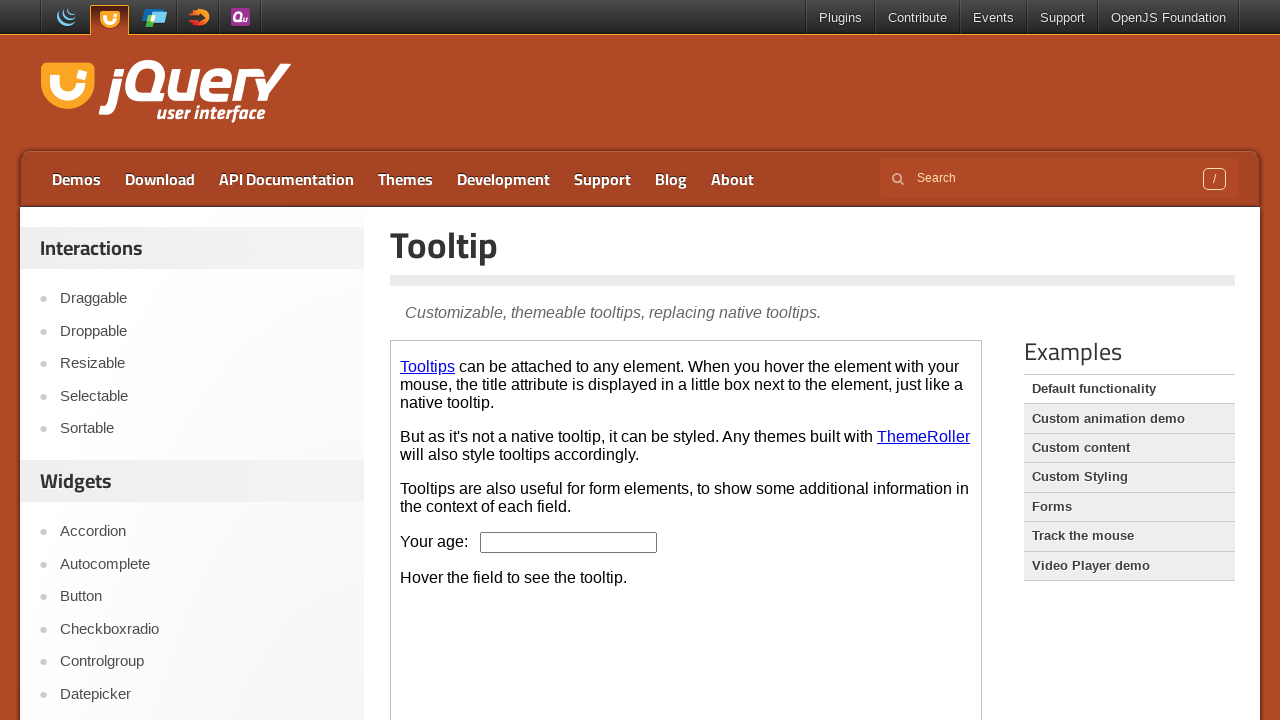

Hovered over the age input box to trigger tooltip at (569, 542) on .demo-frame >> internal:control=enter-frame >> #age
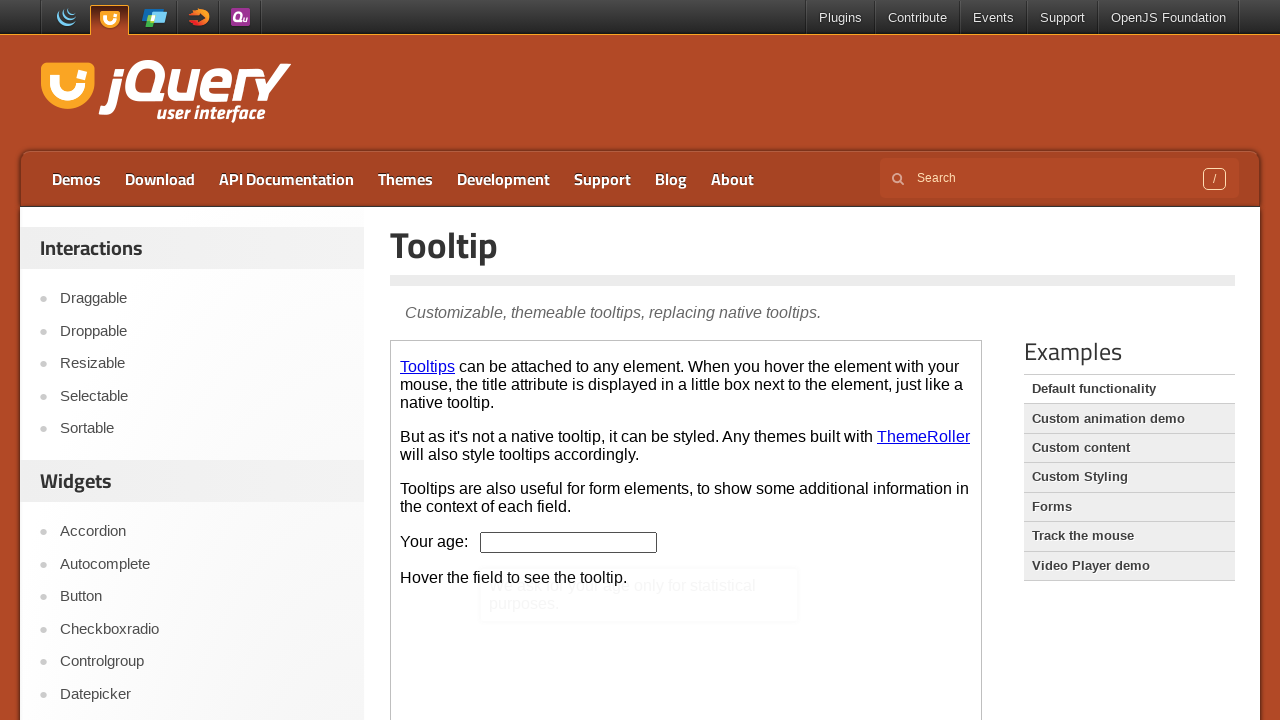

Located the tooltip content element (.ui-tooltip-content)
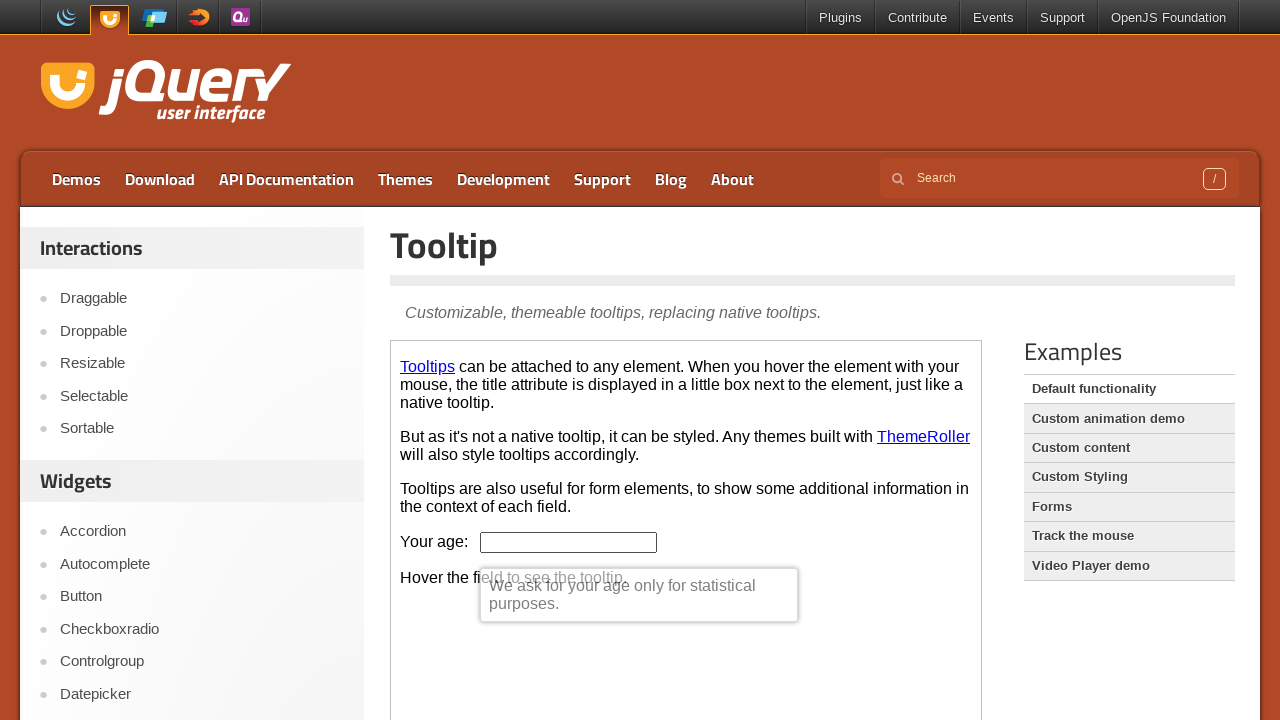

Retrieved tooltip text: 'We ask for your age only for statistical purposes.'
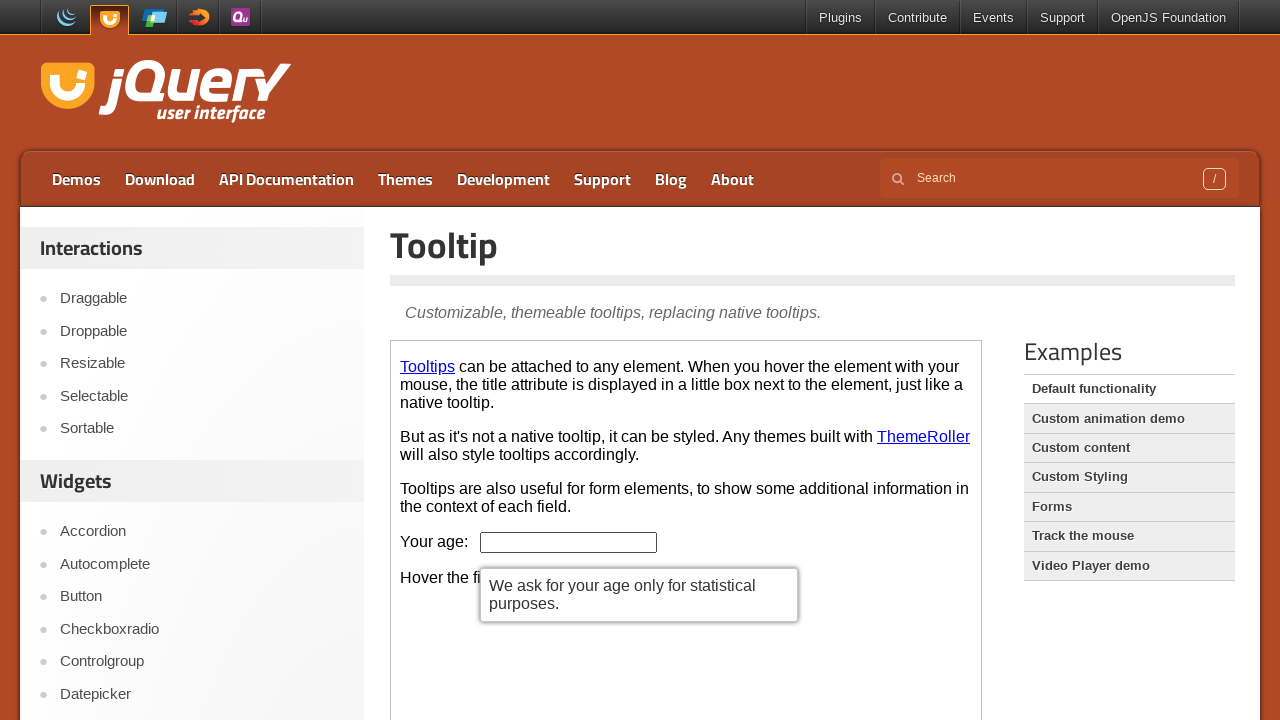

Printed tooltip text to console
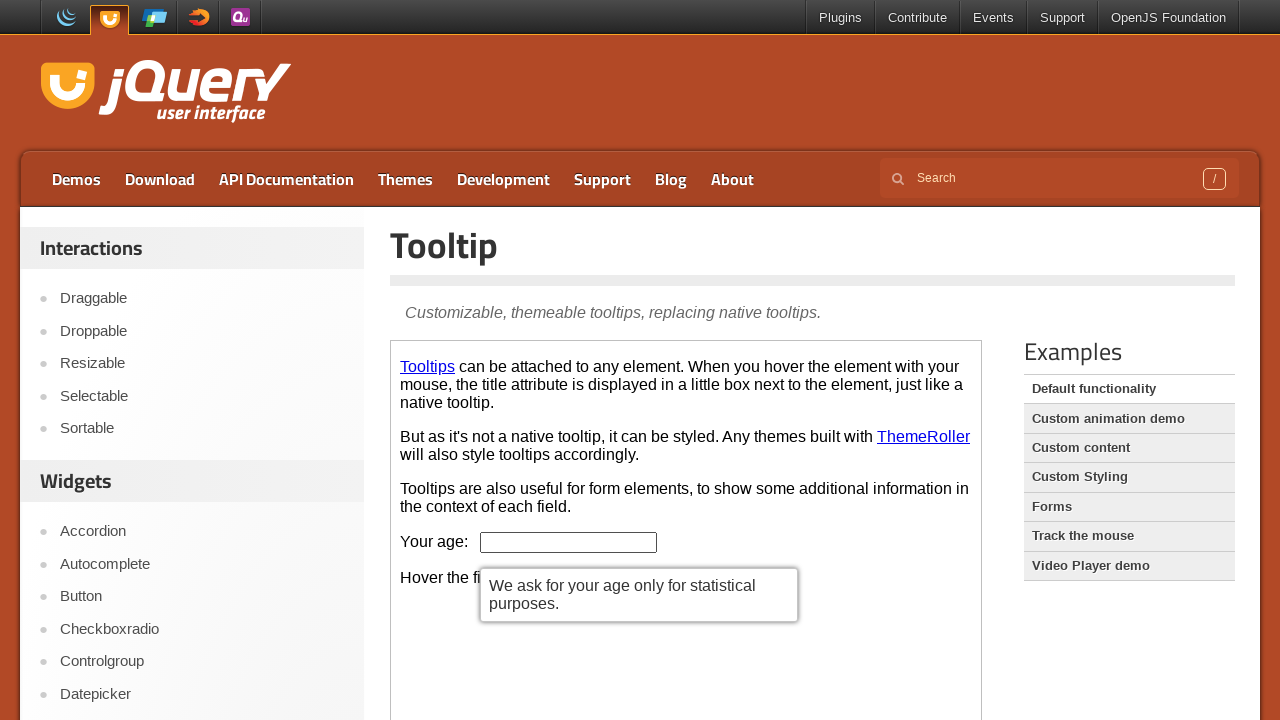

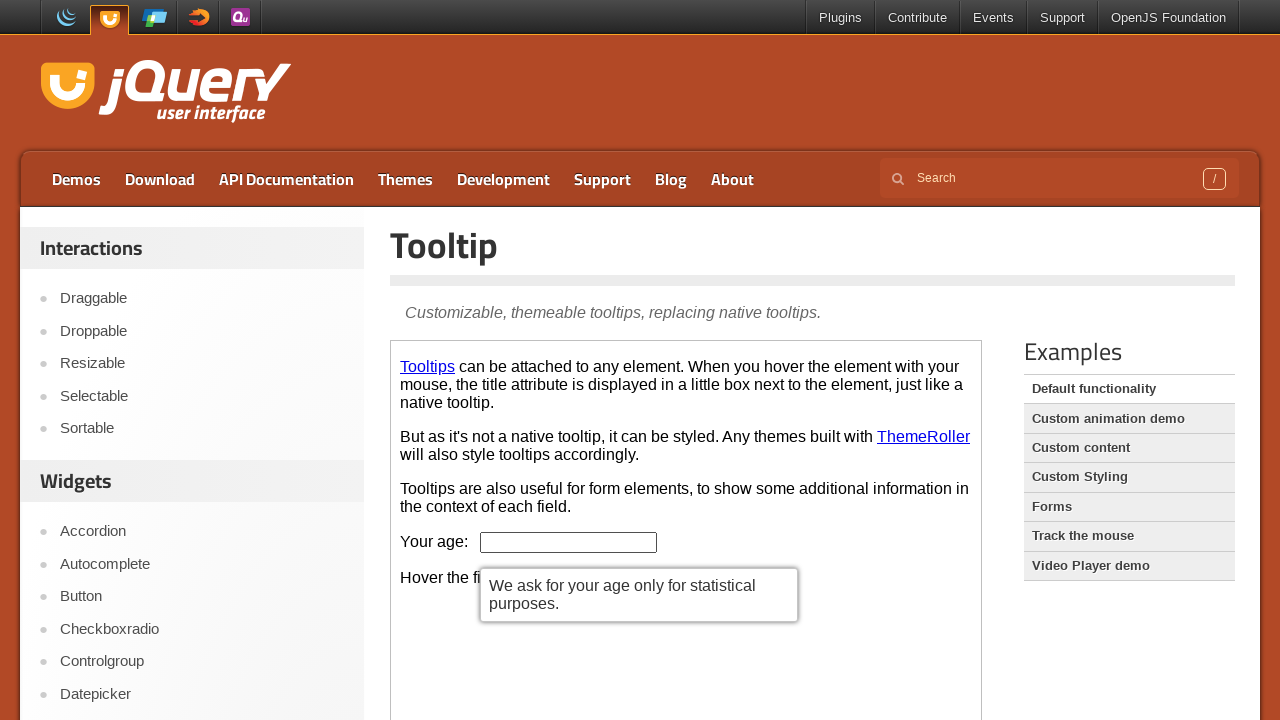